Tests auto-suggestive dropdown functionality by typing a partial query and selecting a matching option from the suggestions

Starting URL: https://rahulshettyacademy.com/dropdownsPractise/

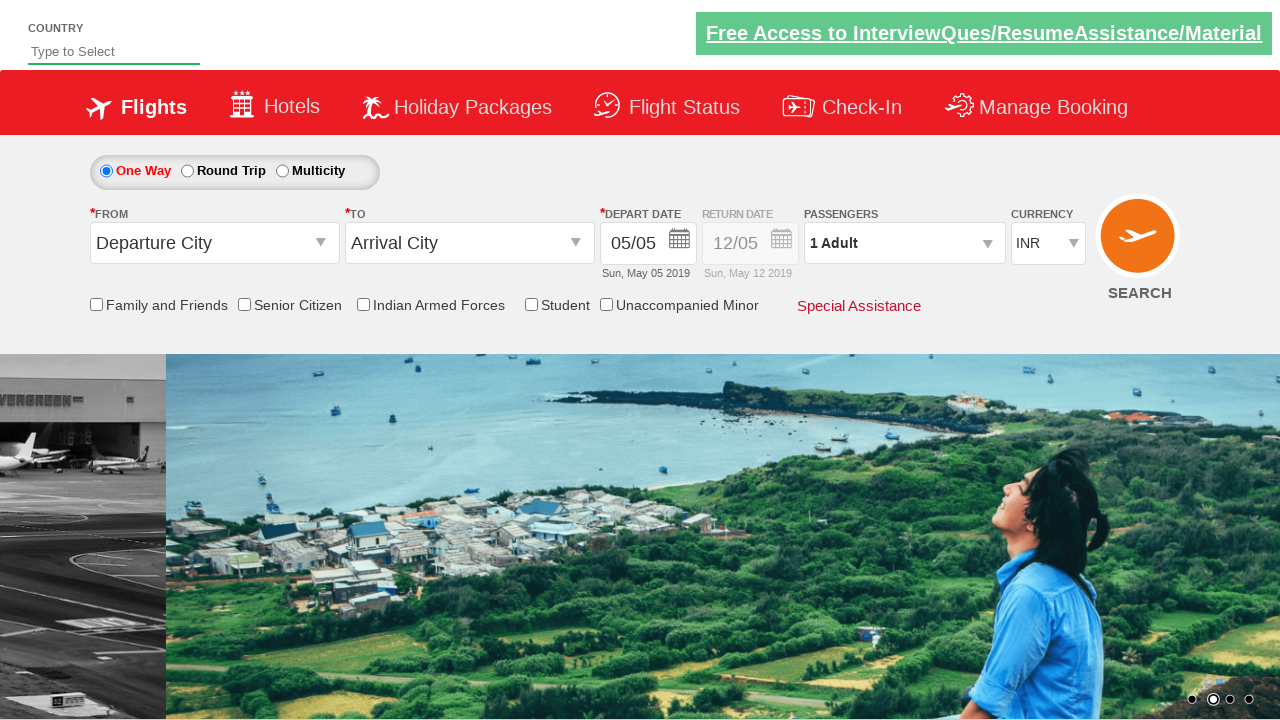

Clicked on the autosuggest input field at (114, 52) on #autosuggest
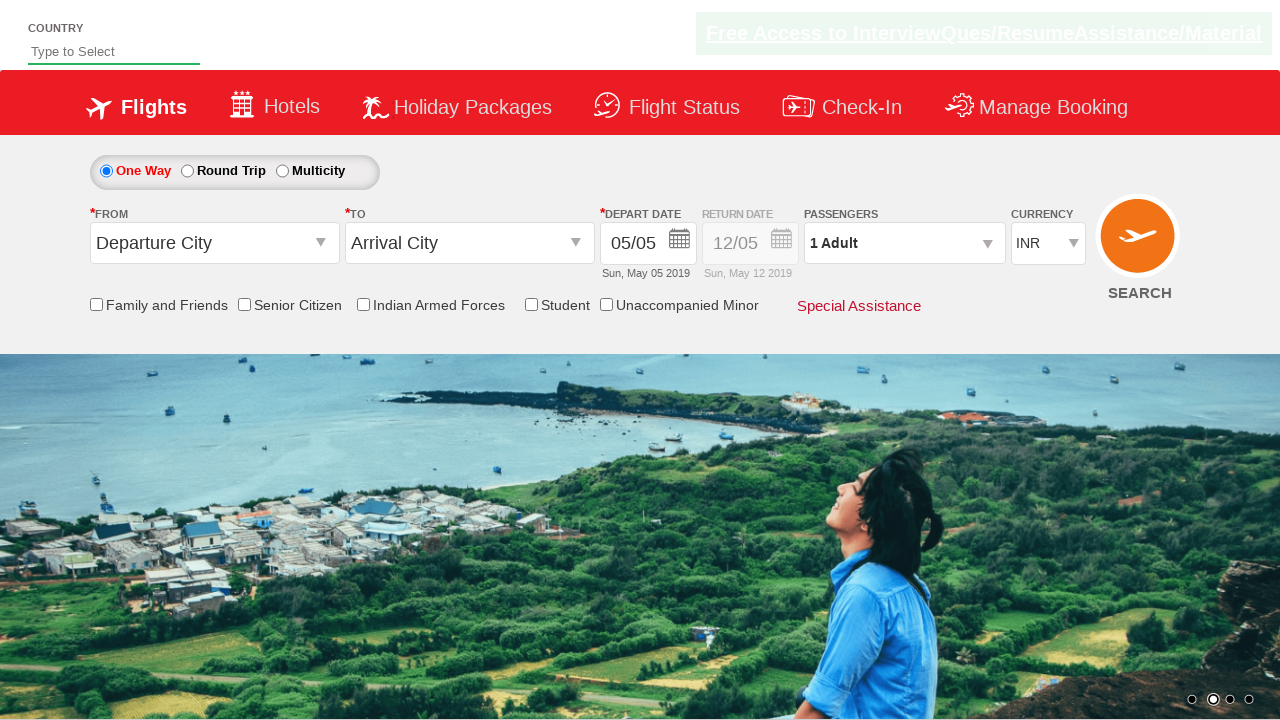

Typed 'In' to trigger auto-suggestive dropdown on #autosuggest
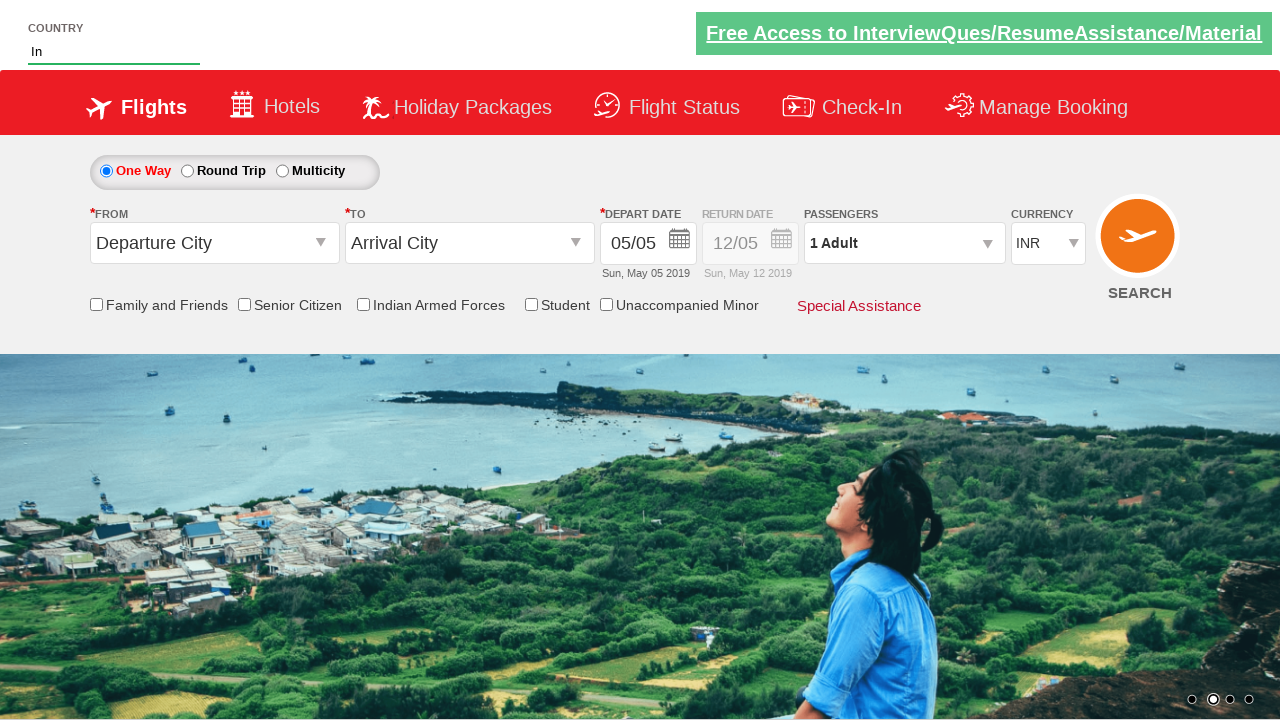

Suggestions dropdown appeared with matching options
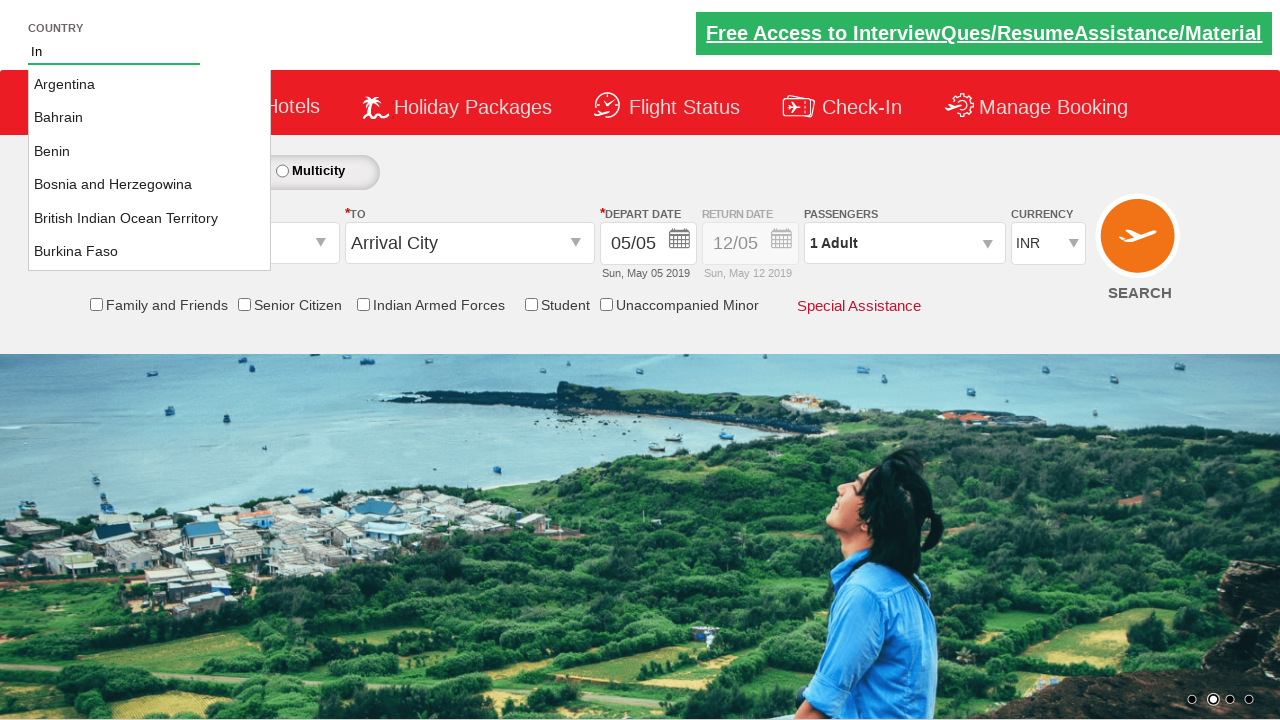

Selected 'India' from the suggestions dropdown at (150, 218) on ul#ui-id-1 li:has-text('India')
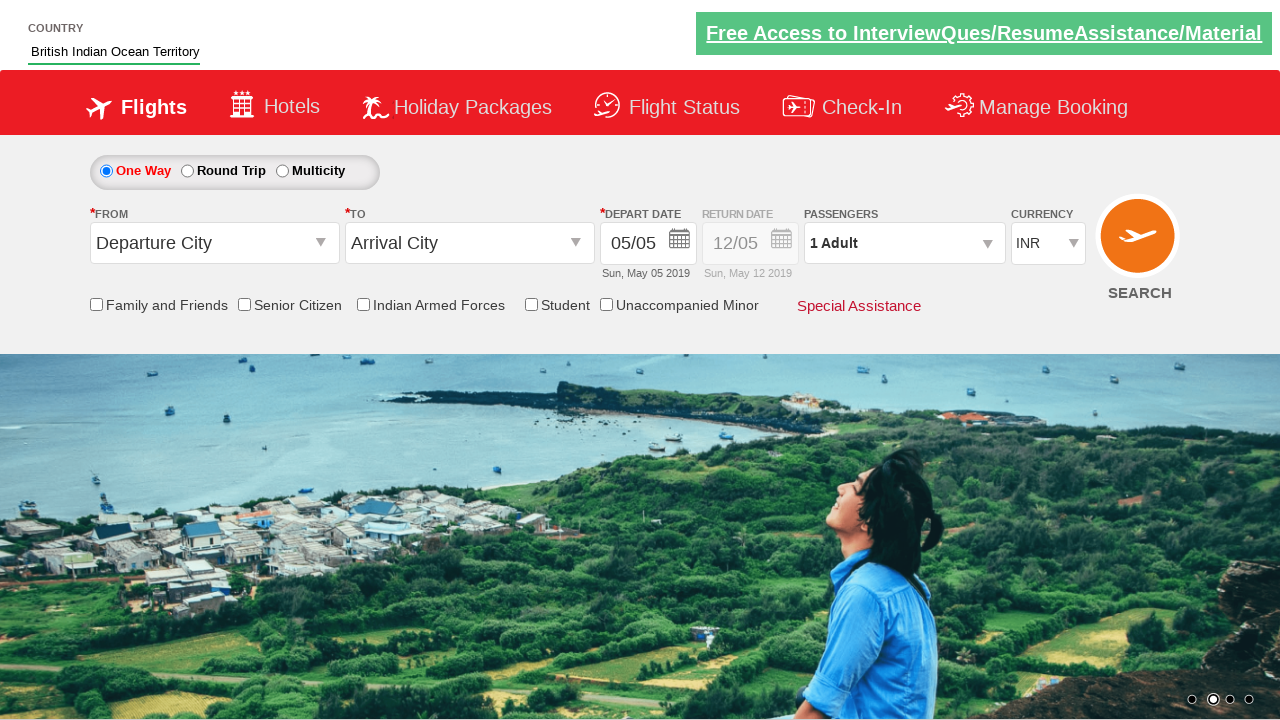

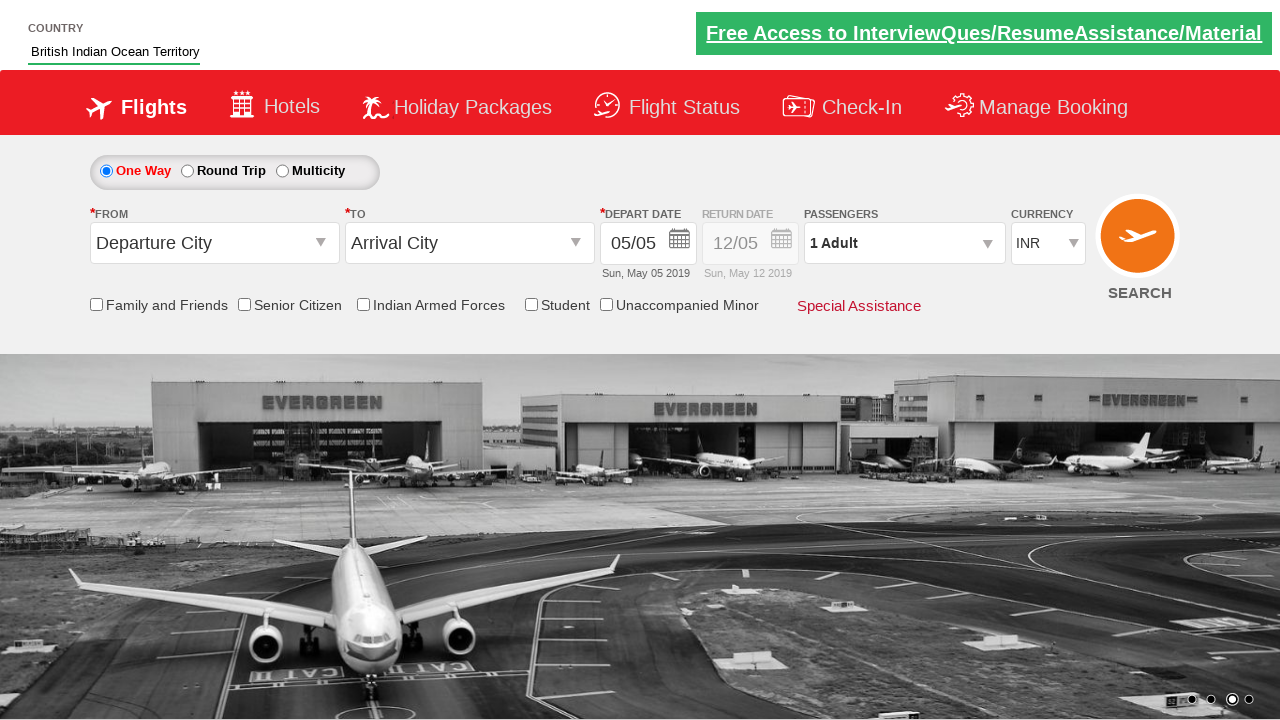